Tests the Python.org search functionality by searching for "pycon" and verifying that results are found

Starting URL: http://www.python.org

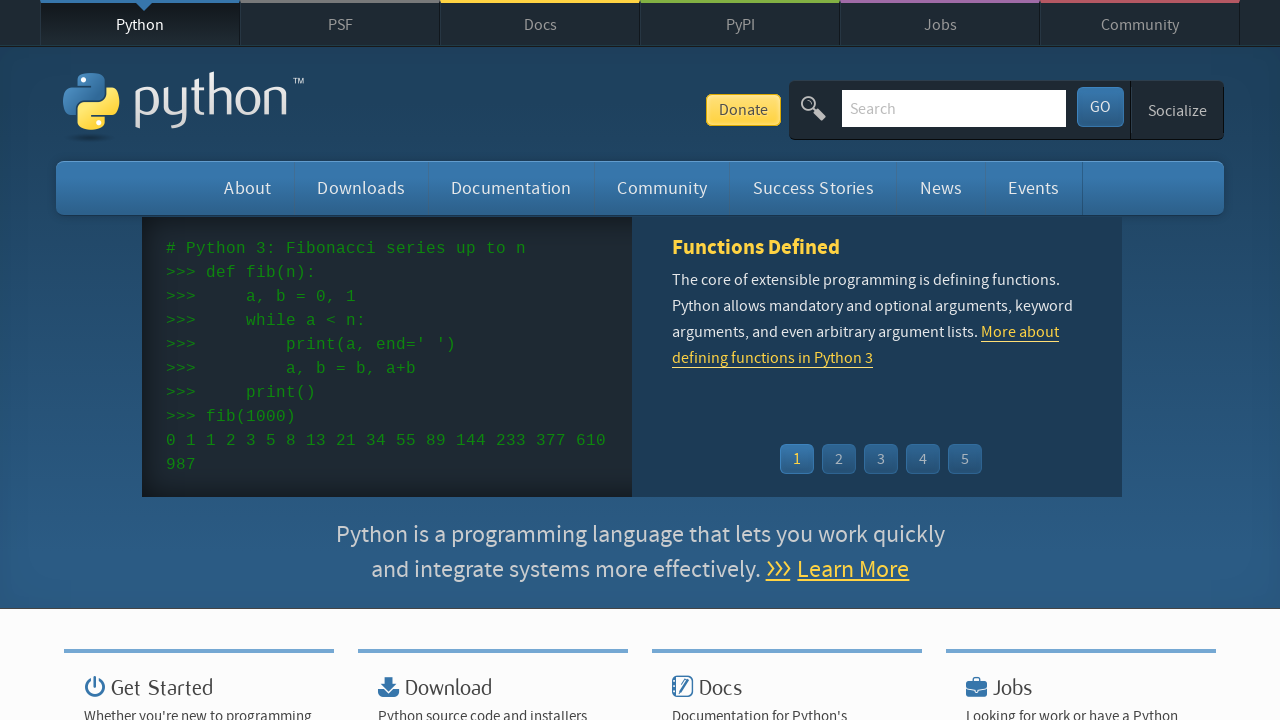

Located search input field with name 'q'
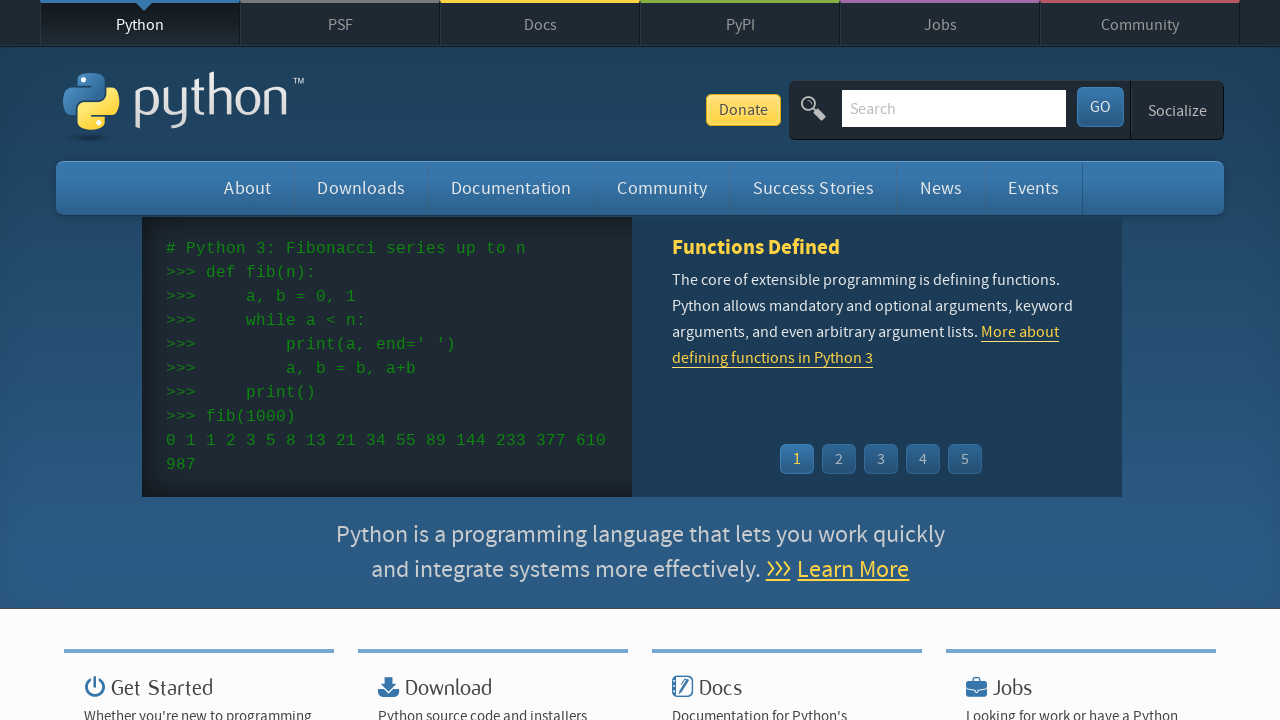

Cleared search input field on input[name='q']
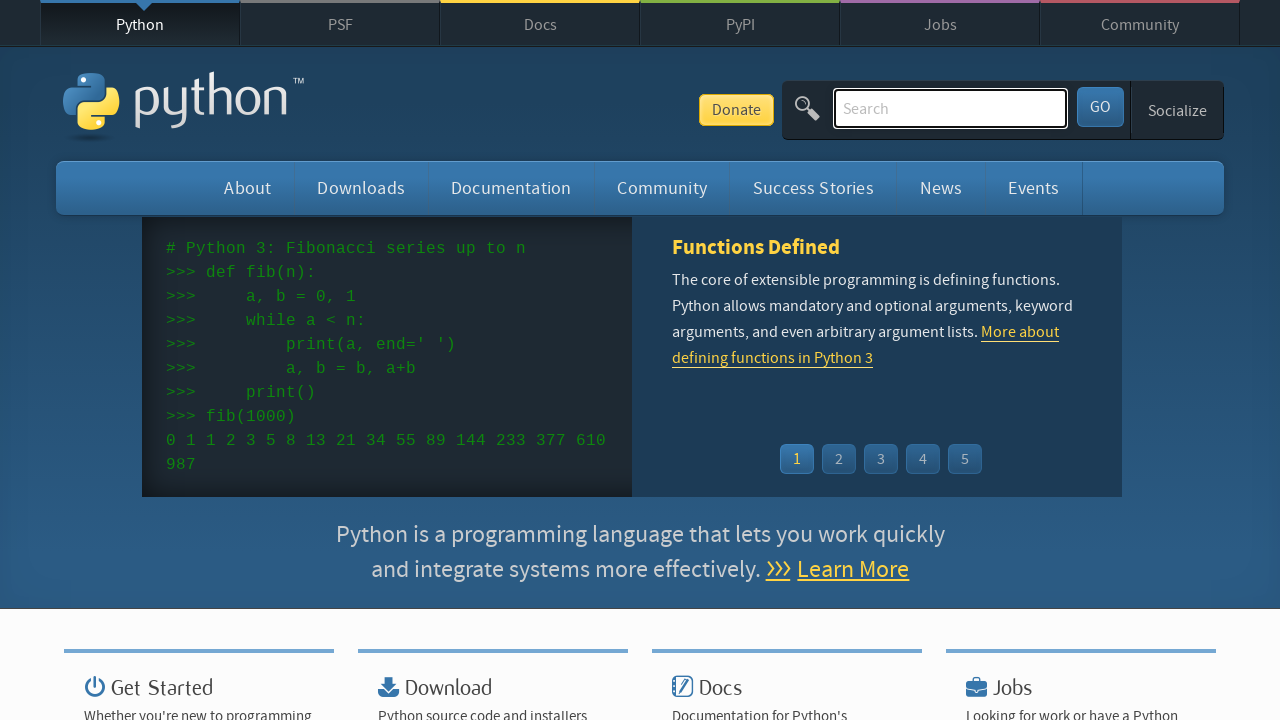

Filled search input field with 'pycon' on input[name='q']
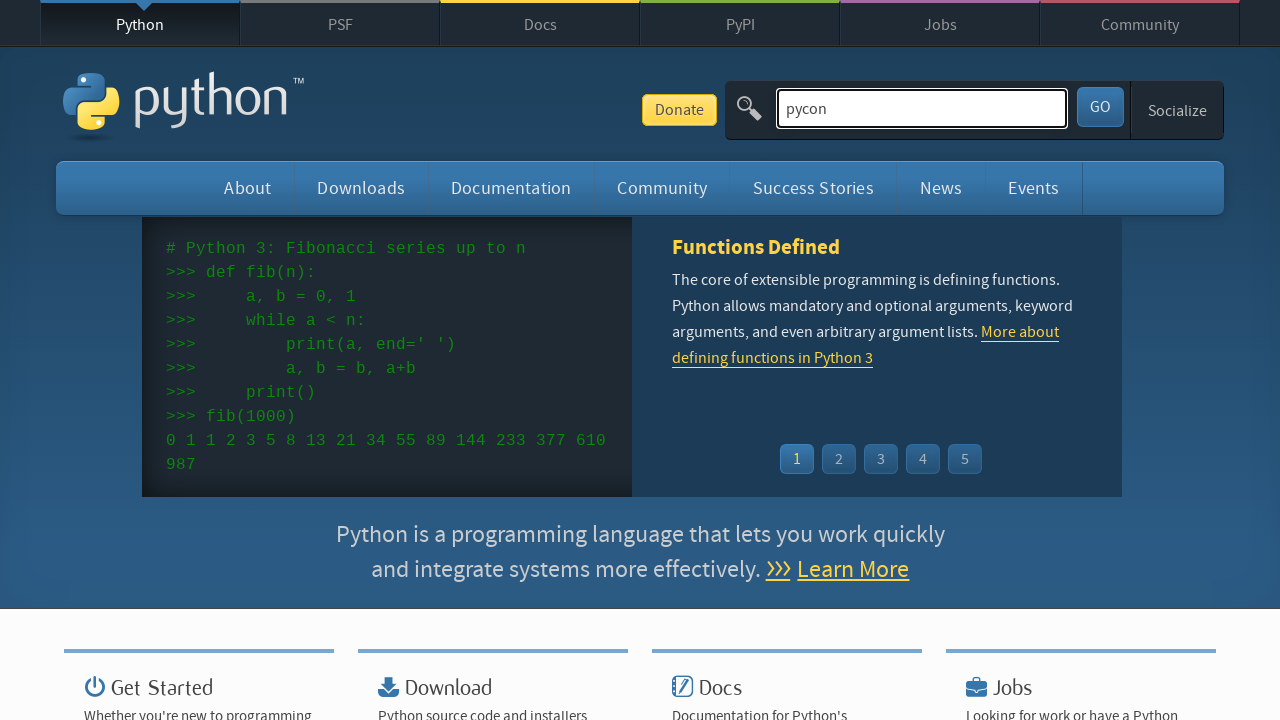

Pressed Enter to submit search for 'pycon' on input[name='q']
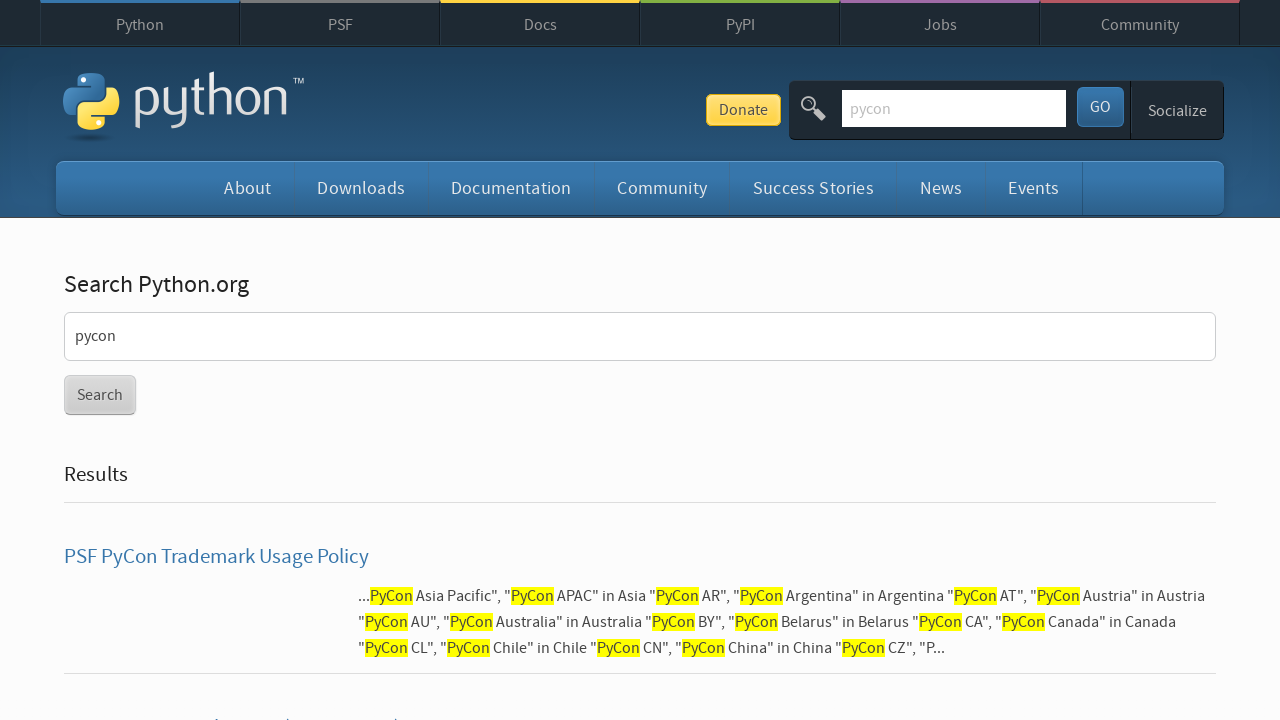

Waited for results page to load (networkidle)
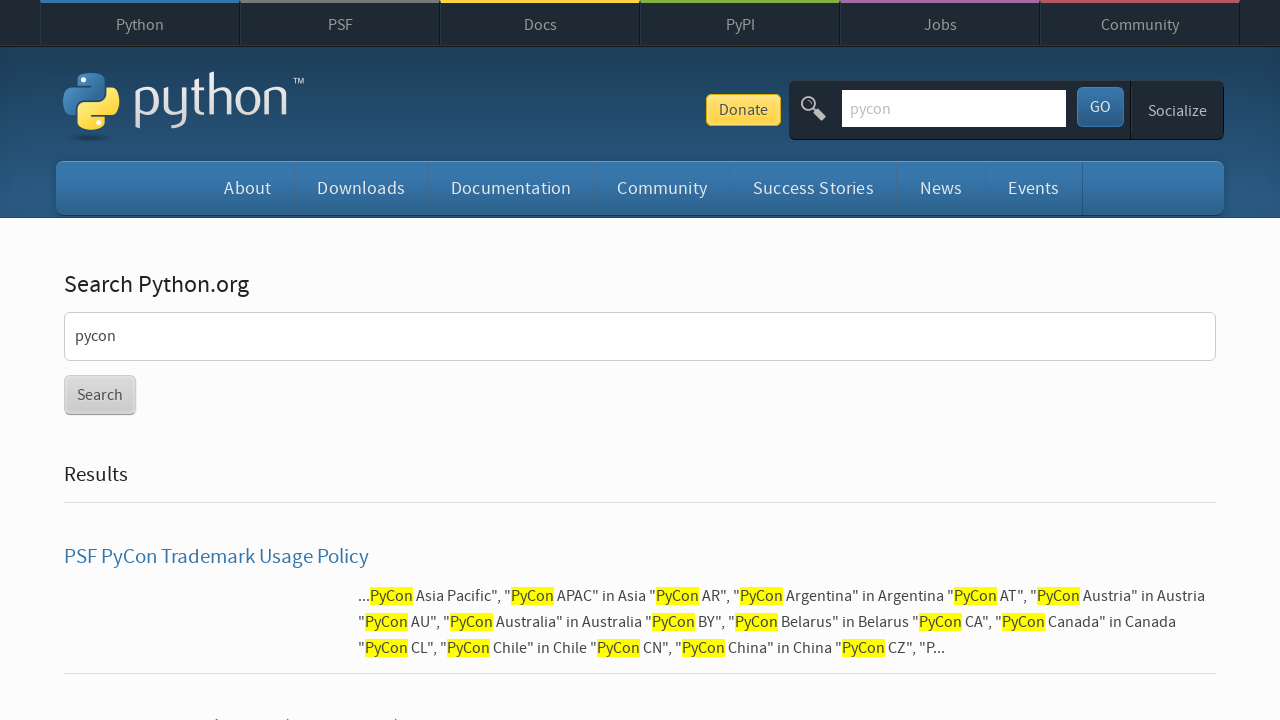

Verified that search results were found - no 'No results found' message present
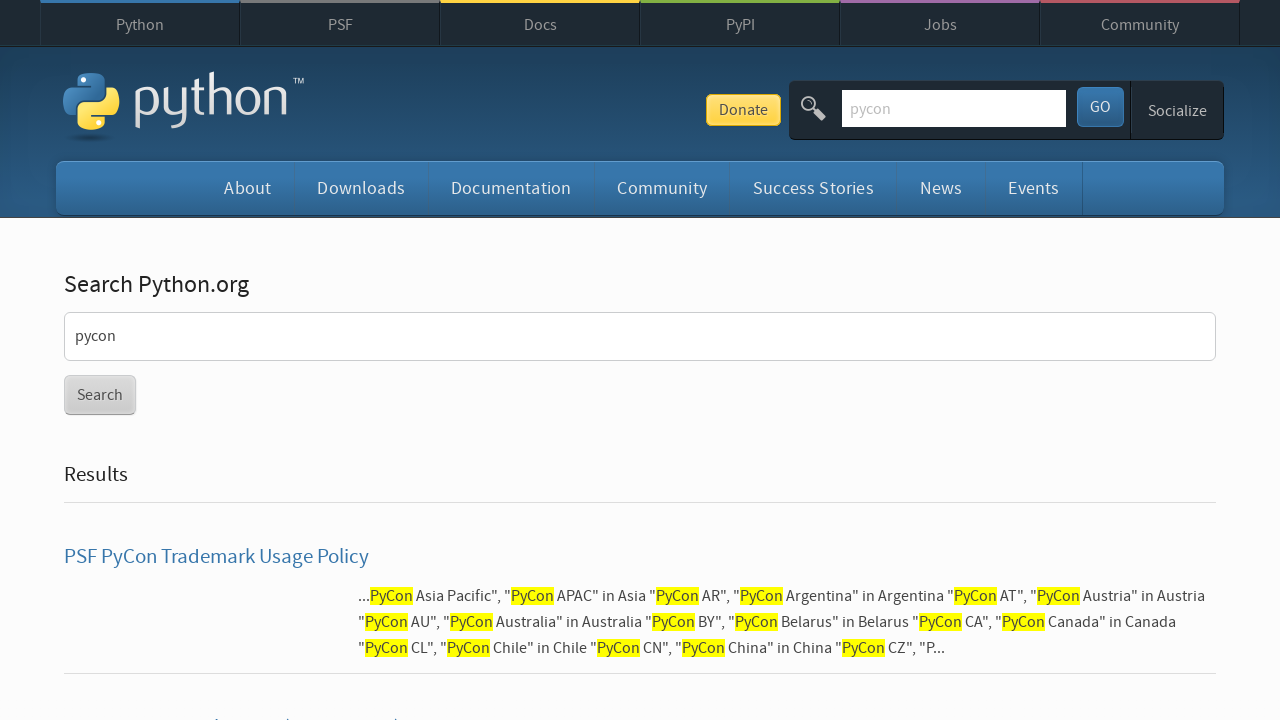

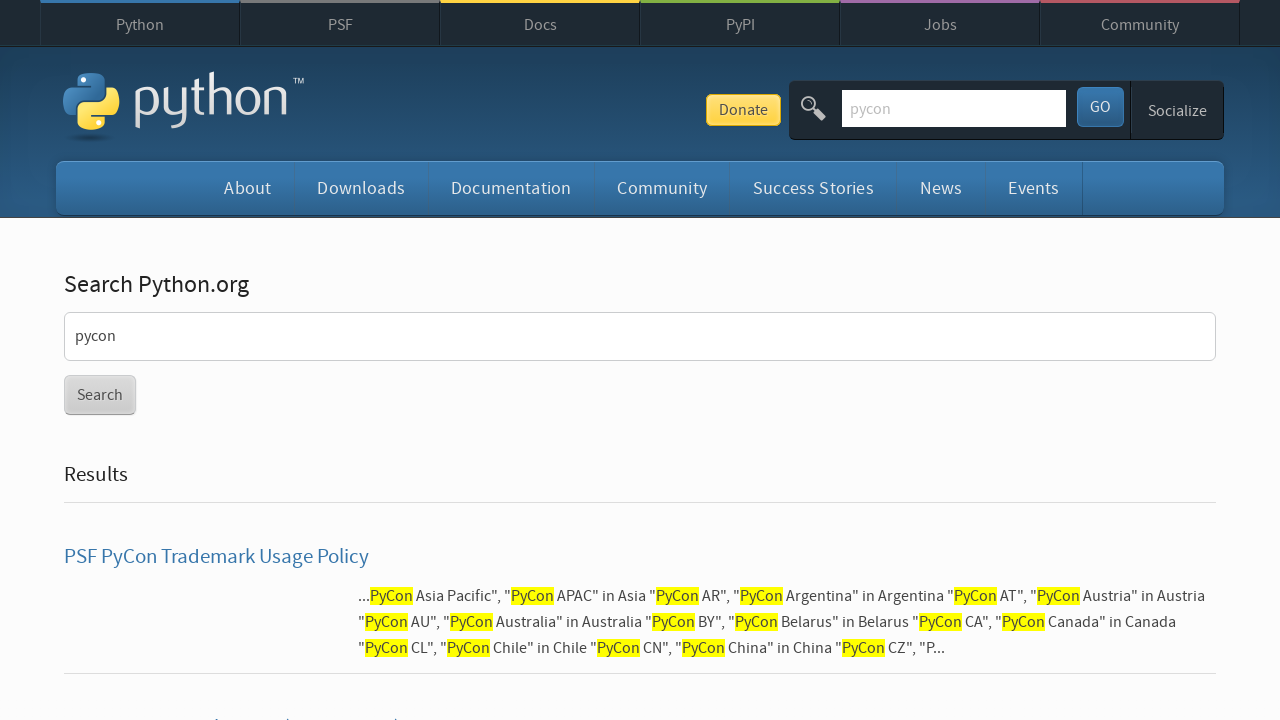